Automates filling out a questionnaire on wjx.cn by randomly selecting radio button options for multiple choice questions, filling in a text field, and submitting the form.

Starting URL: https://www.wjx.cn/vm/hKvbqcL.aspx

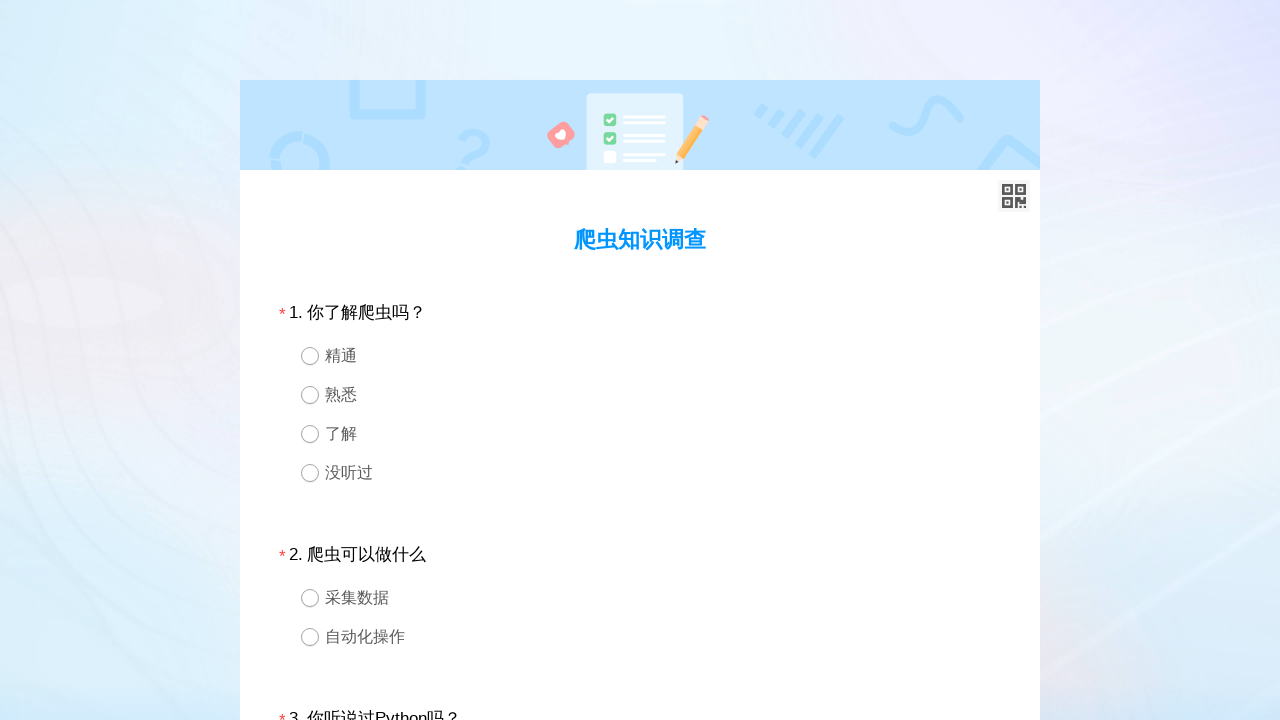

Question 1 div loaded and visible
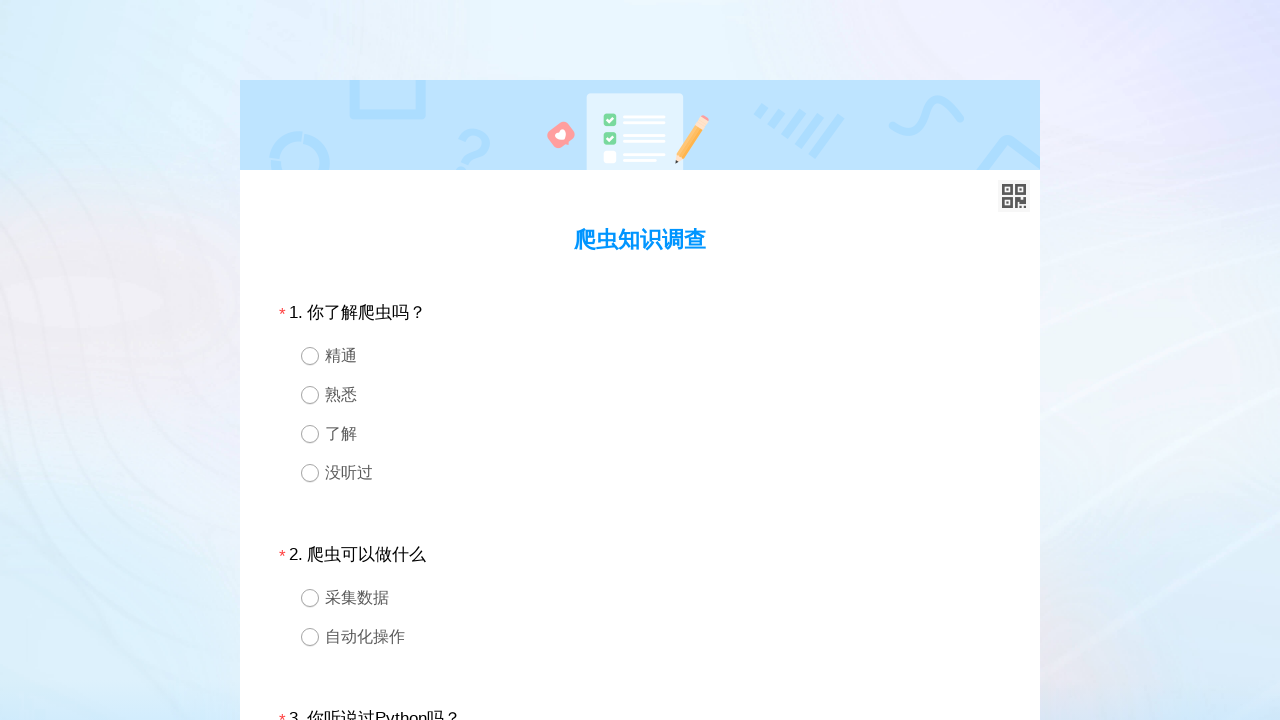

Retrieved all radio button options for question 1
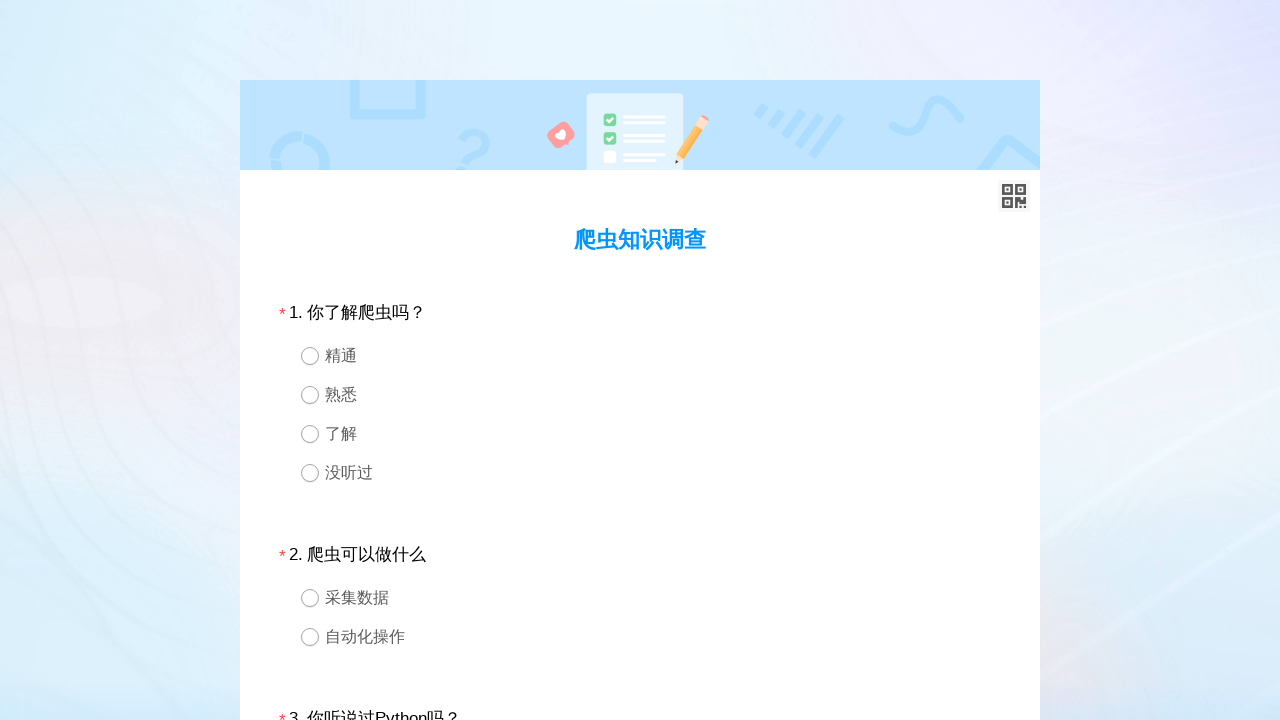

Randomly selected and clicked a radio button option for question 1 at (640, 472) on #div1 >> div.ui-radio >> nth=3
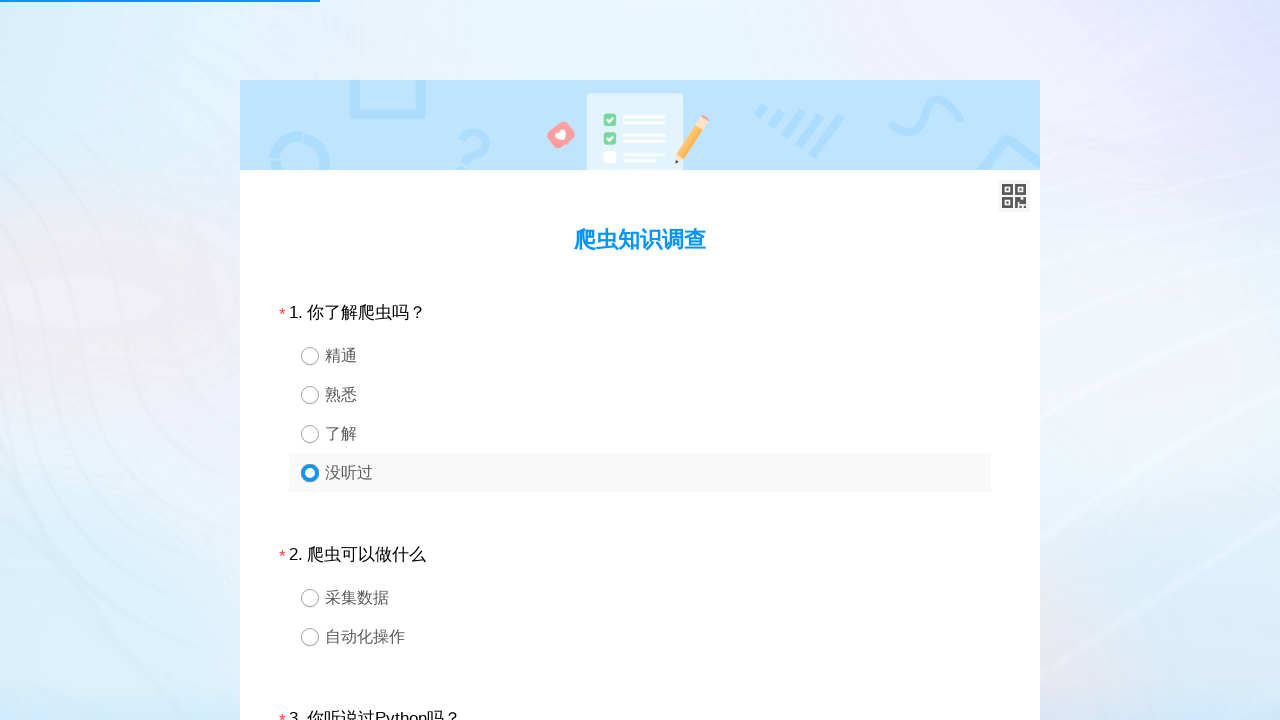

Question 2 div loaded and visible
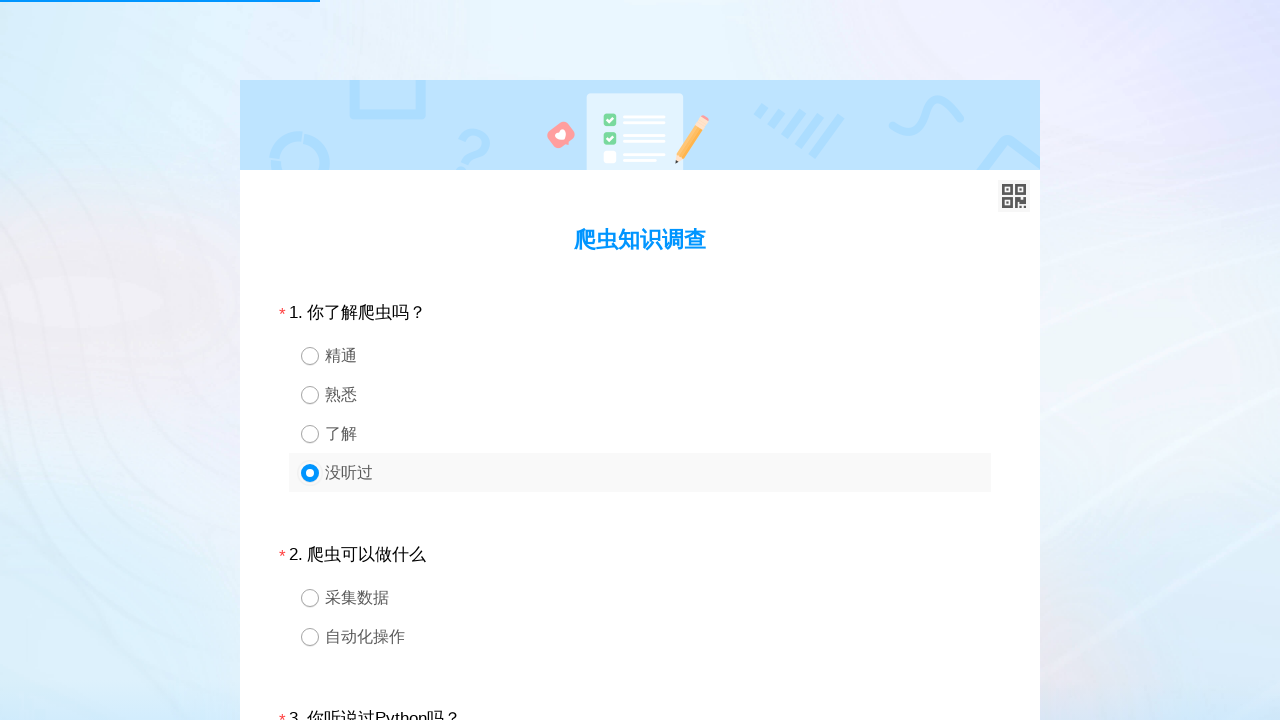

Retrieved all radio button options for question 2
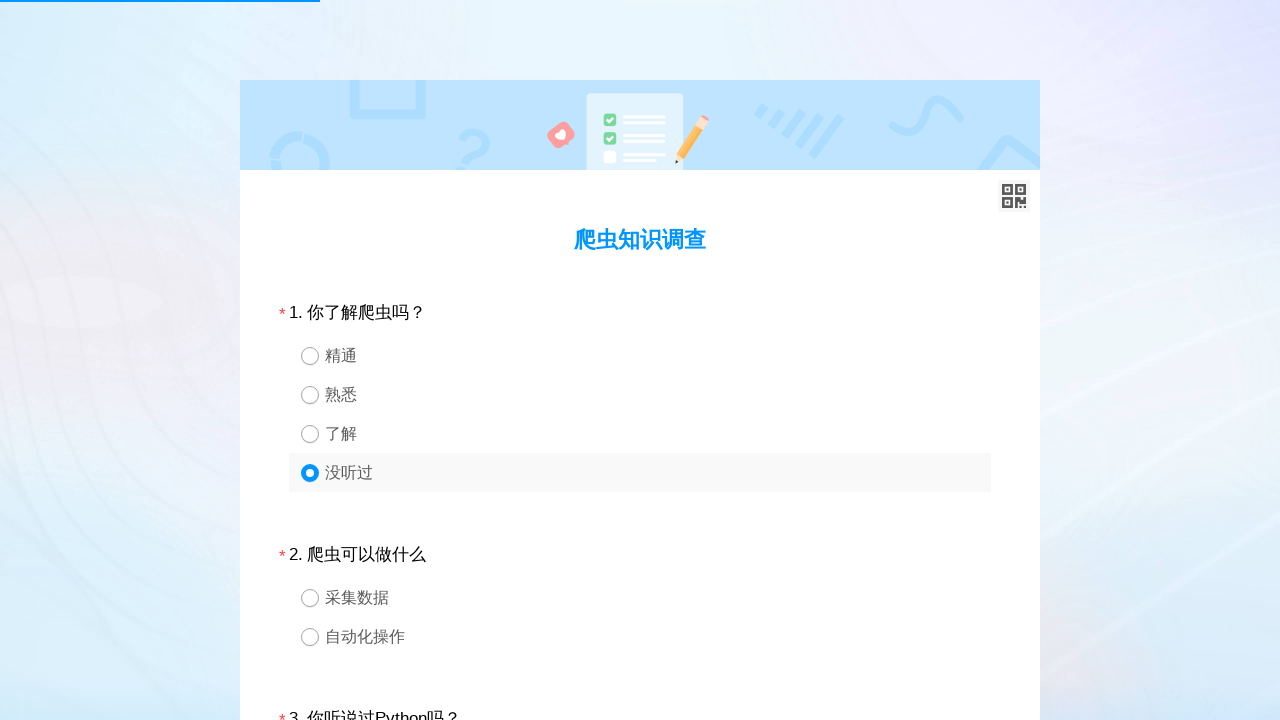

Randomly selected and clicked a radio button option for question 2 at (640, 598) on #div2 >> div.ui-radio >> nth=0
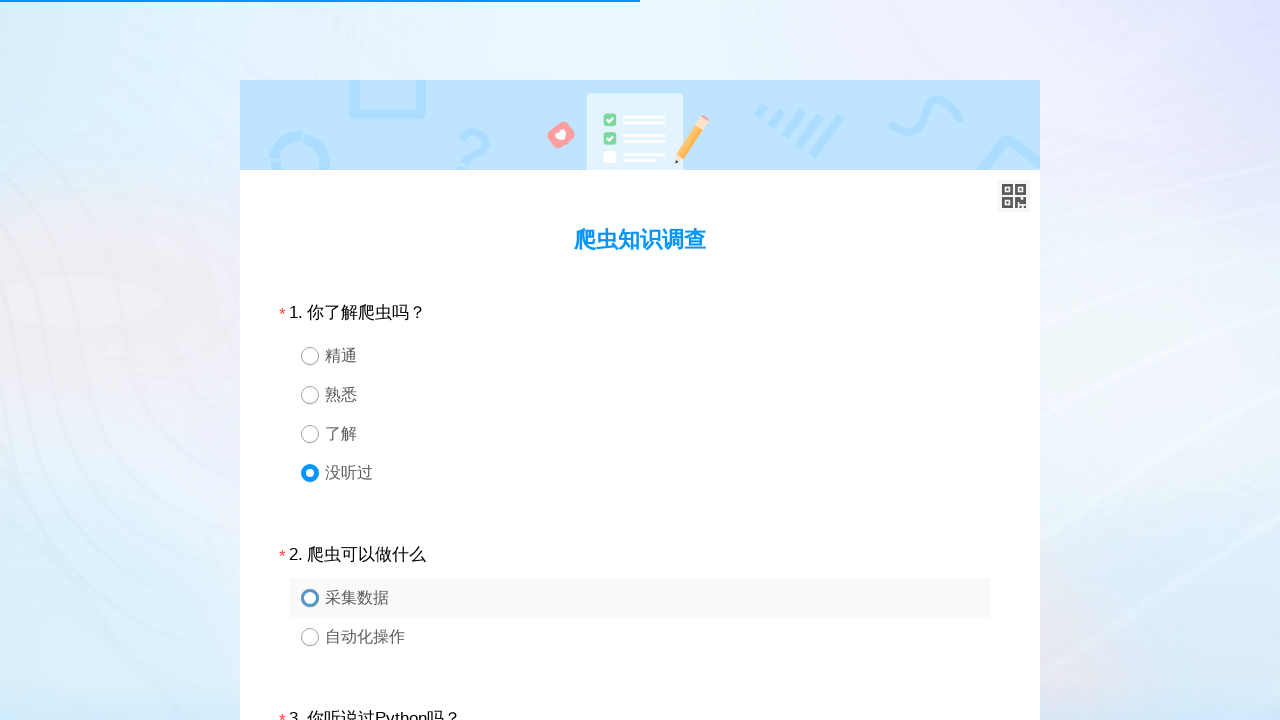

Question 3 div loaded and visible
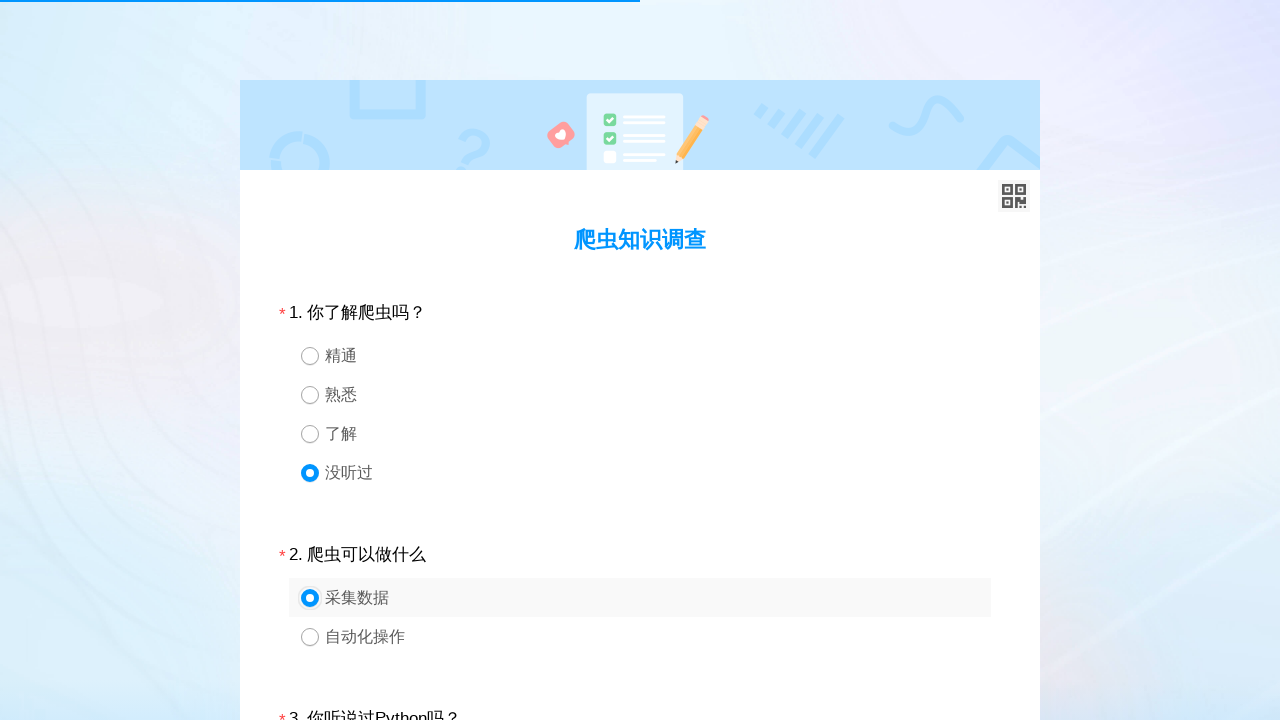

Retrieved all radio button options for question 3
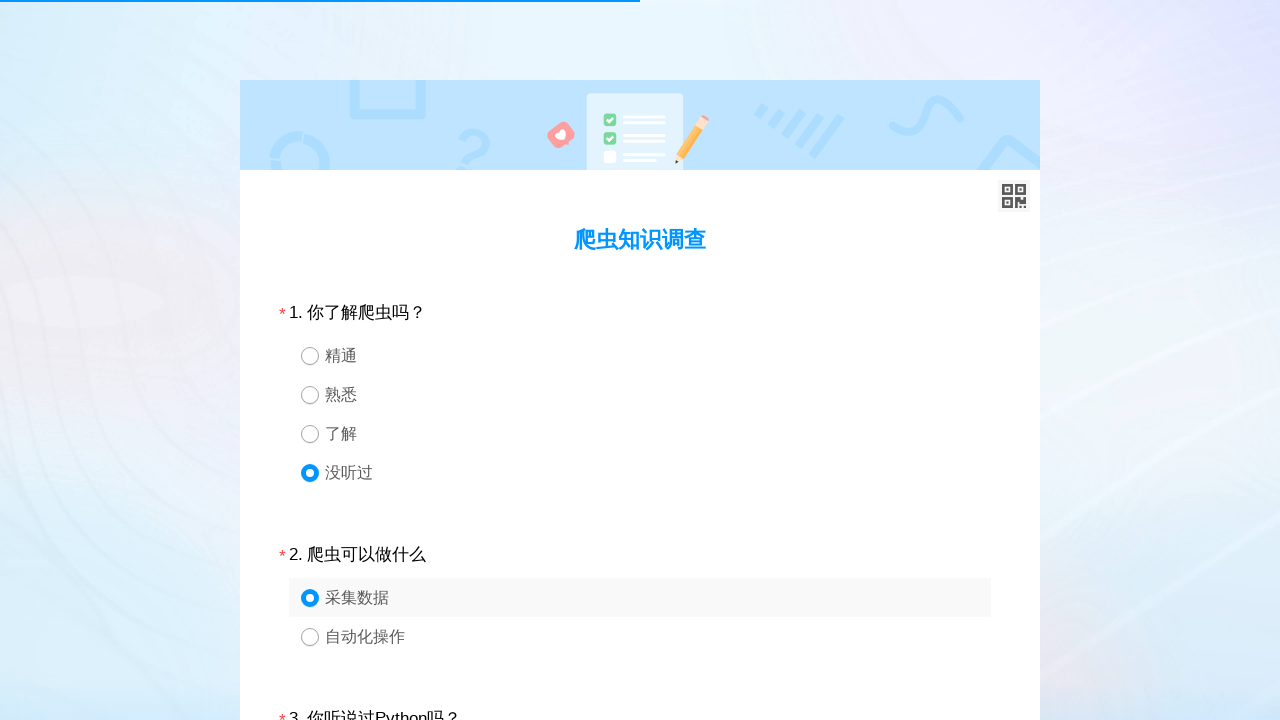

Randomly selected and clicked a radio button option for question 3 at (640, 360) on #div3 >> div.ui-radio >> nth=3
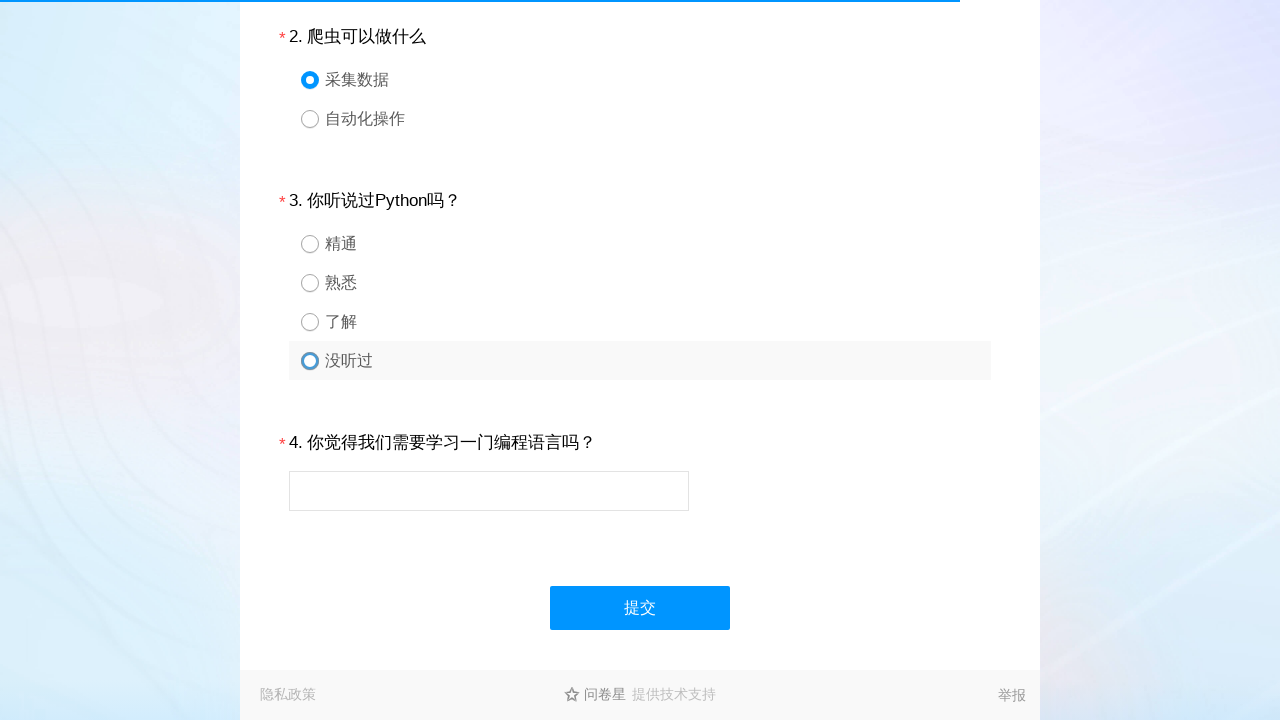

Filled in text response for question 4 on #div4 input
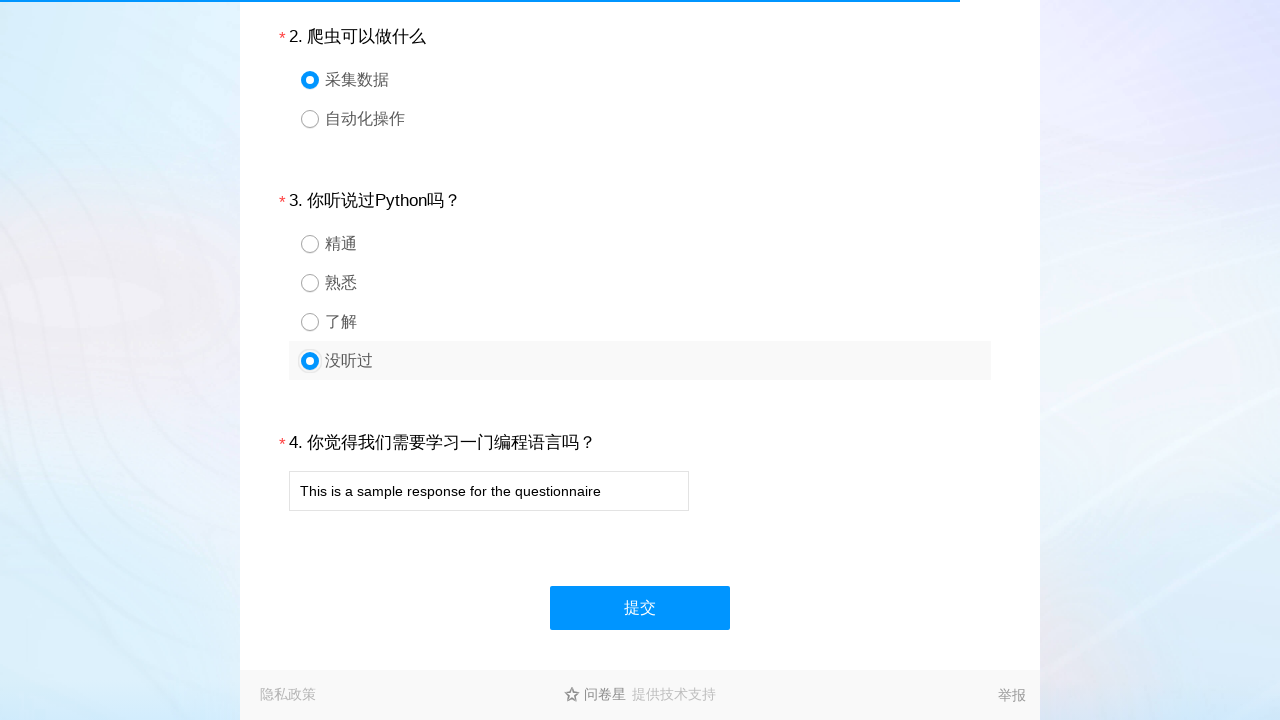

Clicked submit button to submit the questionnaire at (640, 608) on #ctlNext
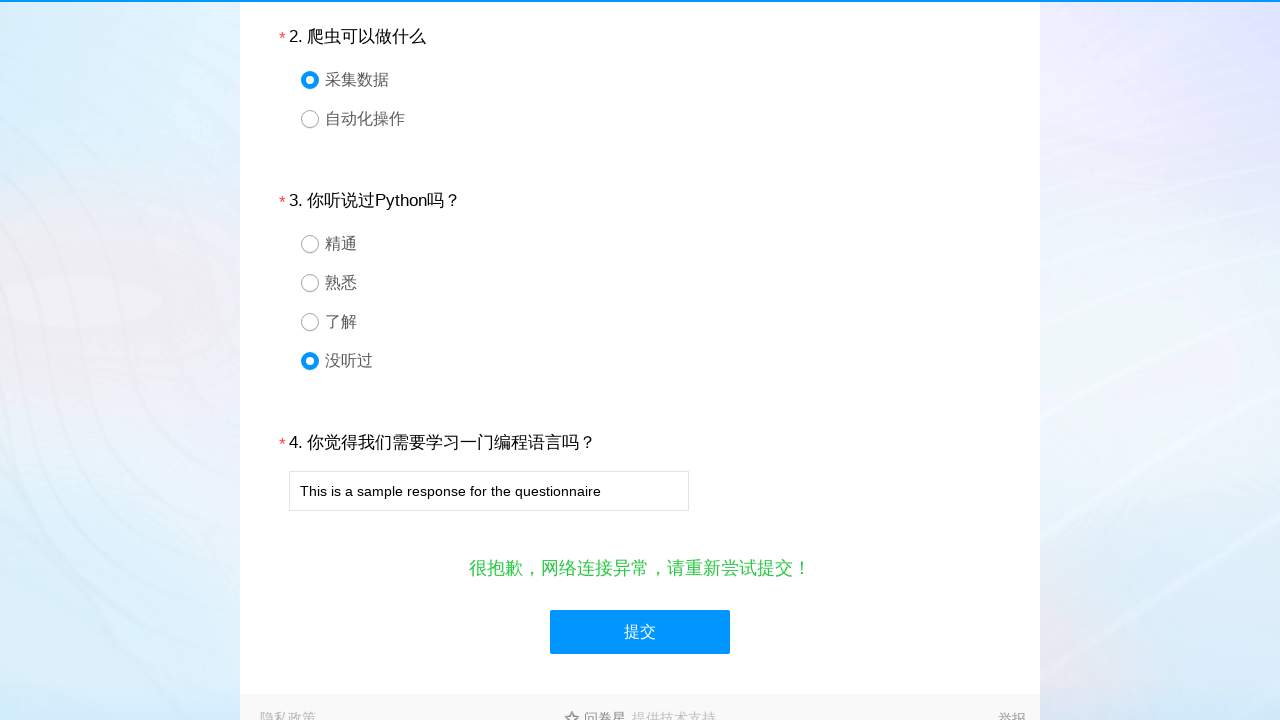

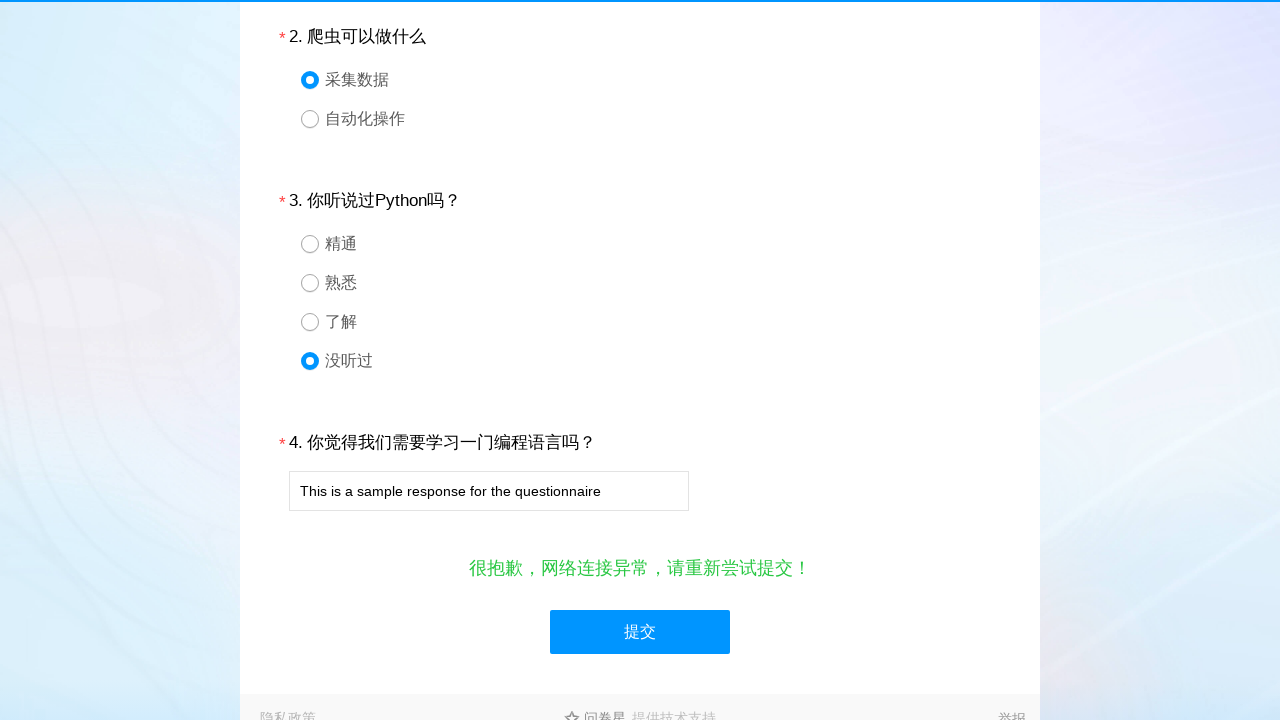